Tests adding a waypoint by searching for a location, clicking on the map center, and verifying that latitude input is populated

Starting URL: https://flylitchi.com/hub

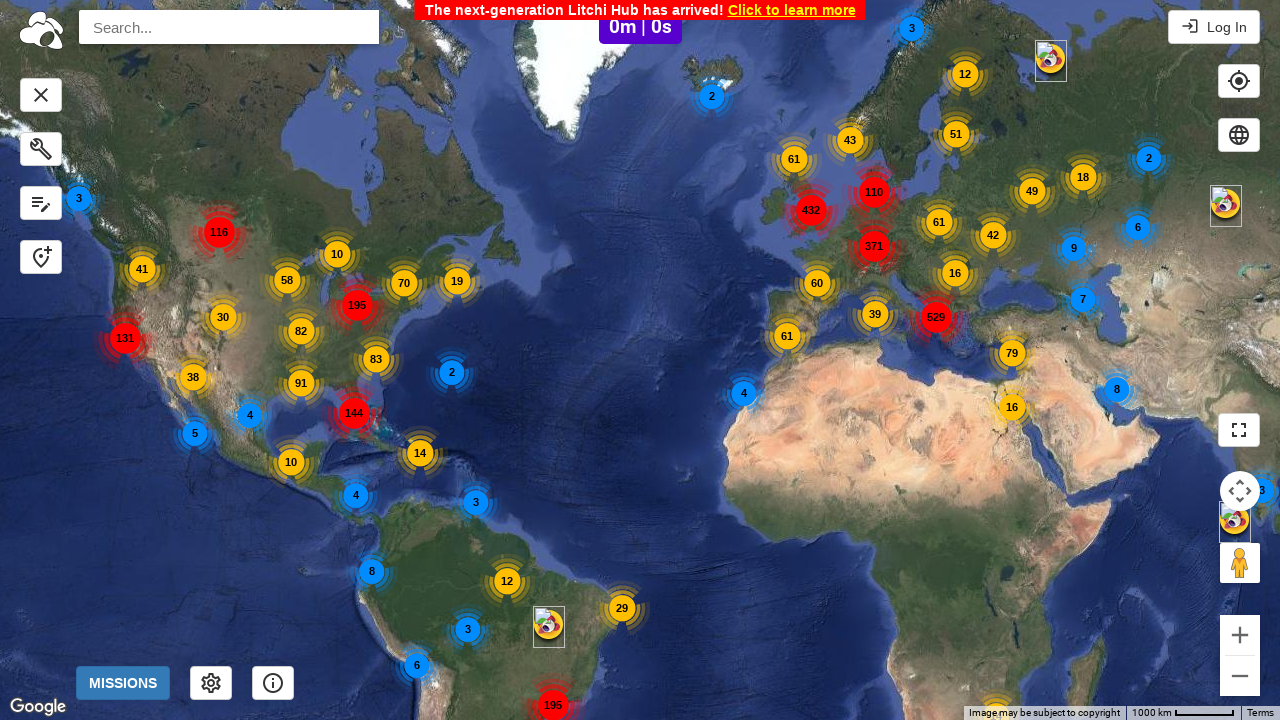

Search input field is now visible
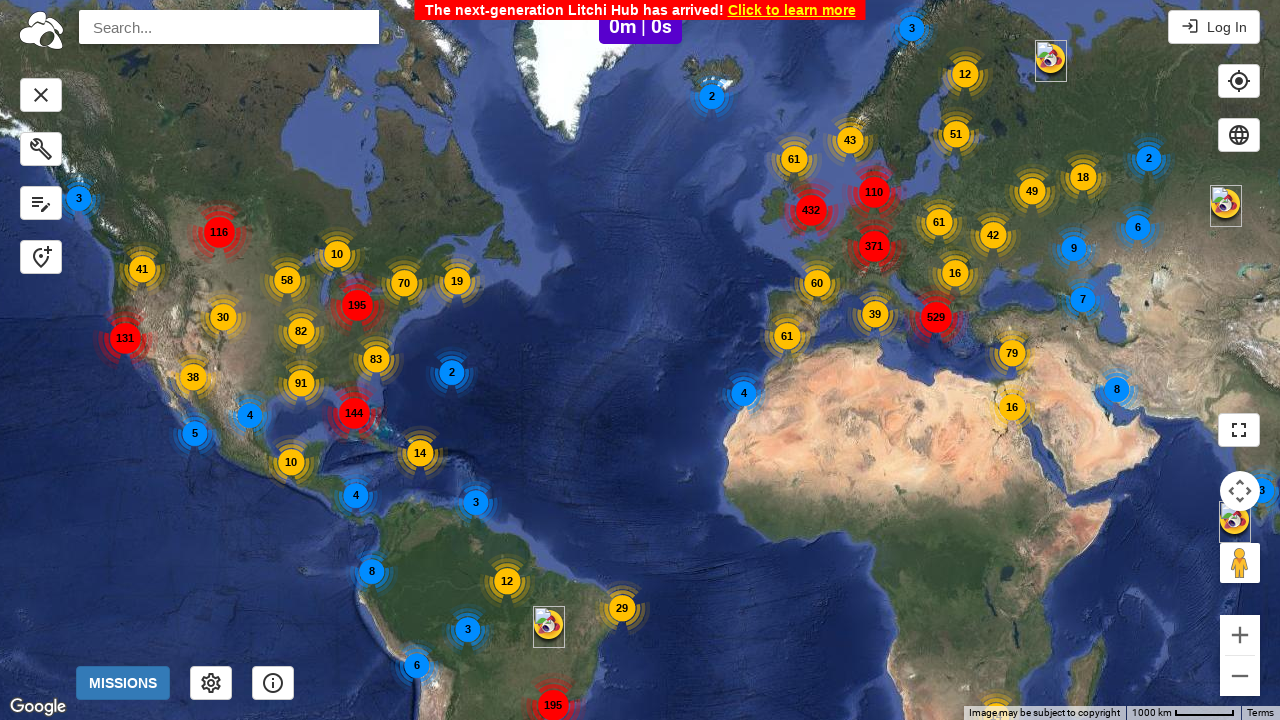

Filled search field with 'Austin, TX' on input#pac-input
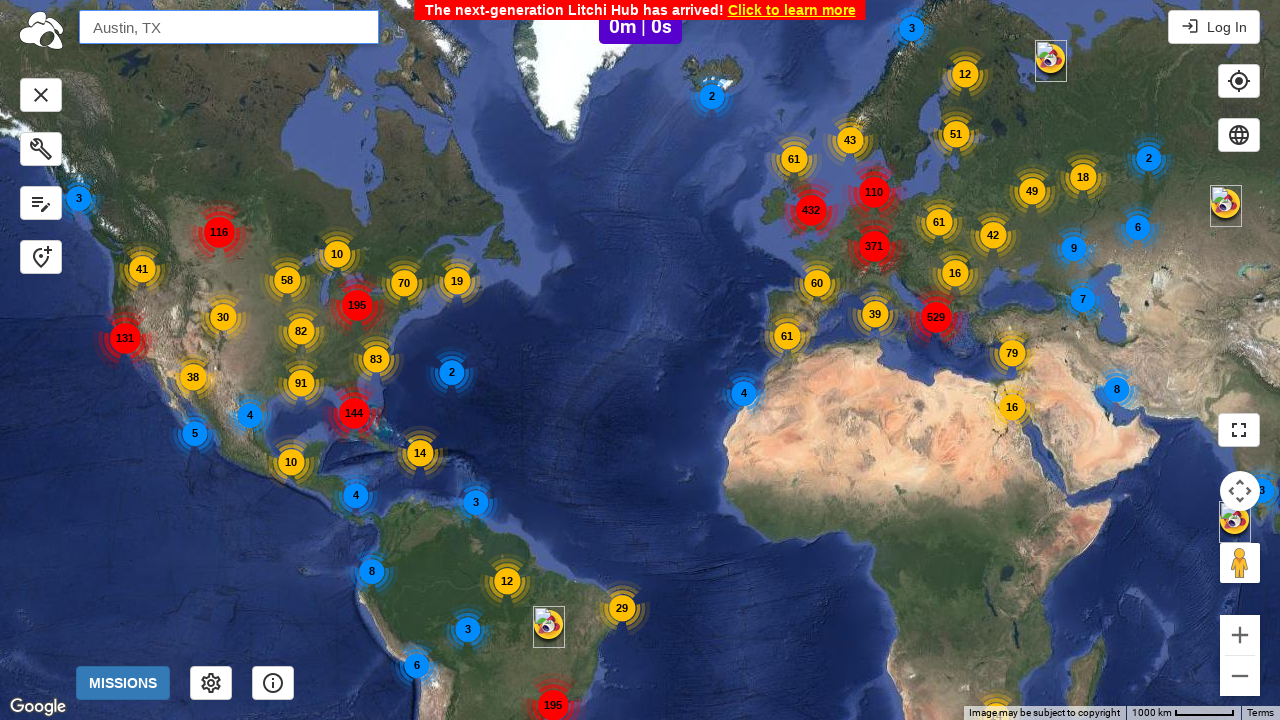

Pressed Enter to search for location on input#pac-input
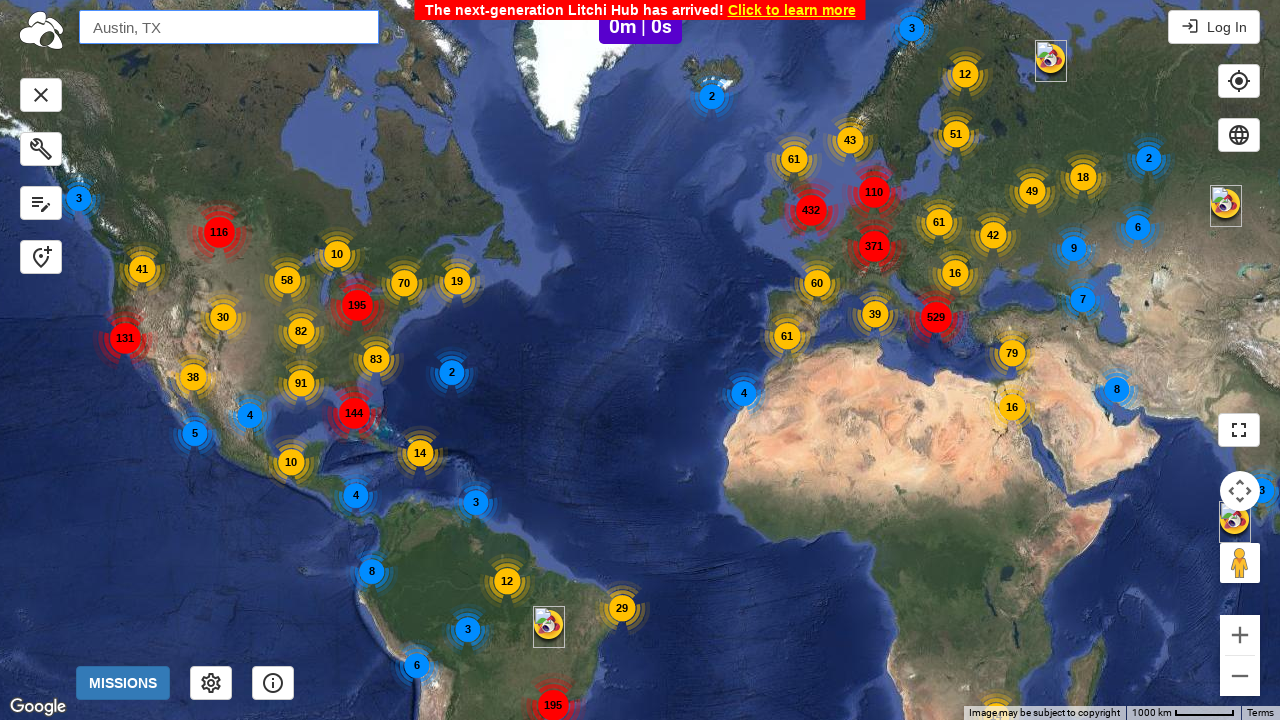

Retrieved viewport dimensions
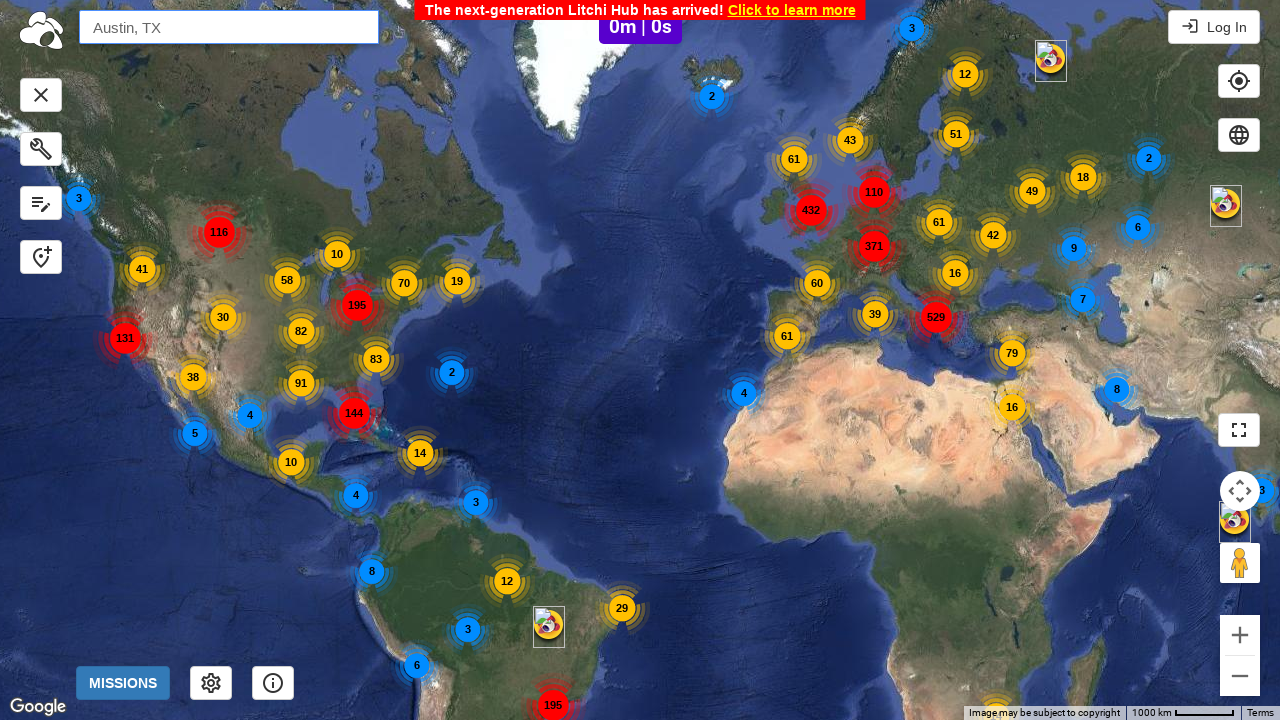

Clicked map center to add waypoint at (640, 360)
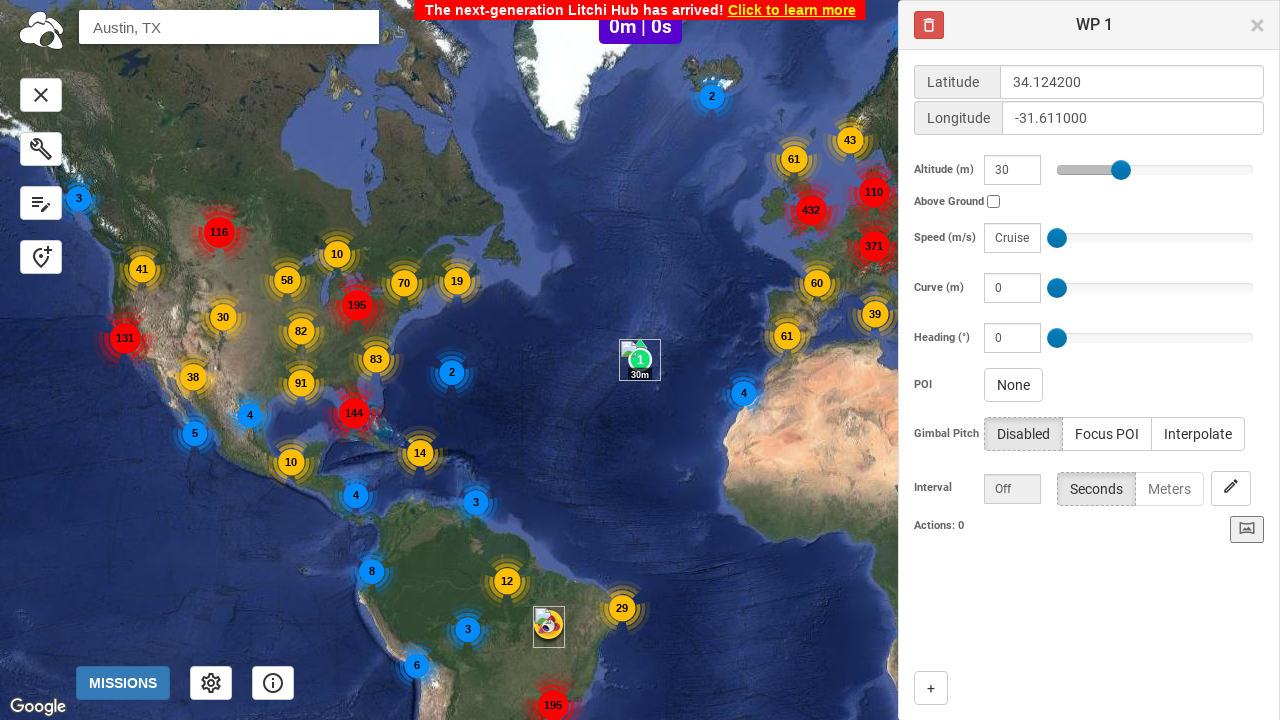

Latitude input field is now visible, waypoint successfully added
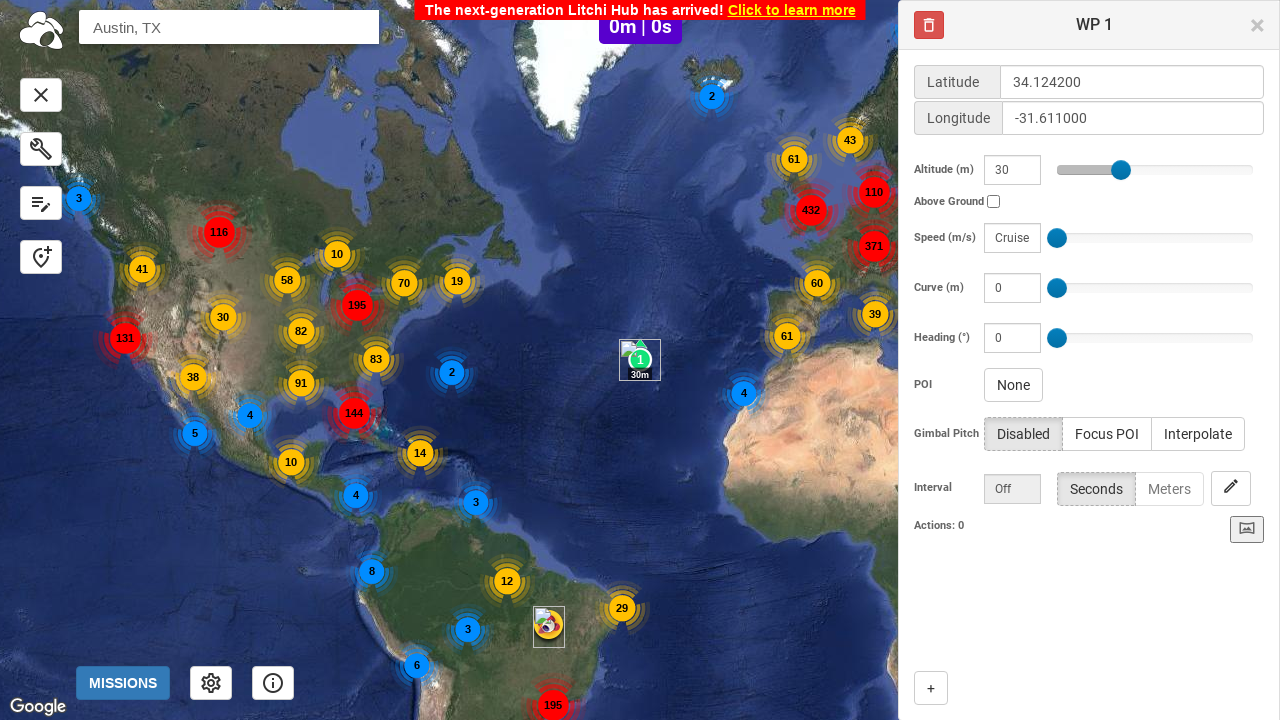

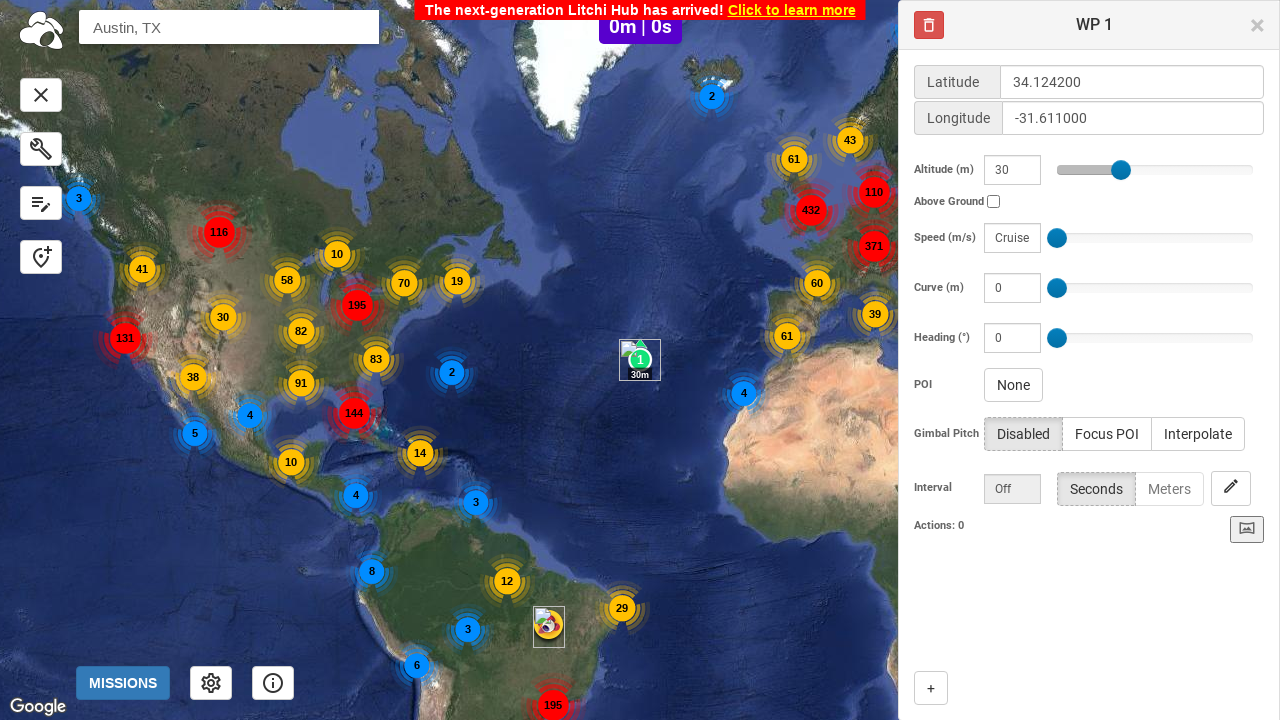